Tests dynamic controls by clicking remove/add buttons to toggle a checkbox element, then interacting with the checkbox

Starting URL: https://the-internet.herokuapp.com/dynamic_controls

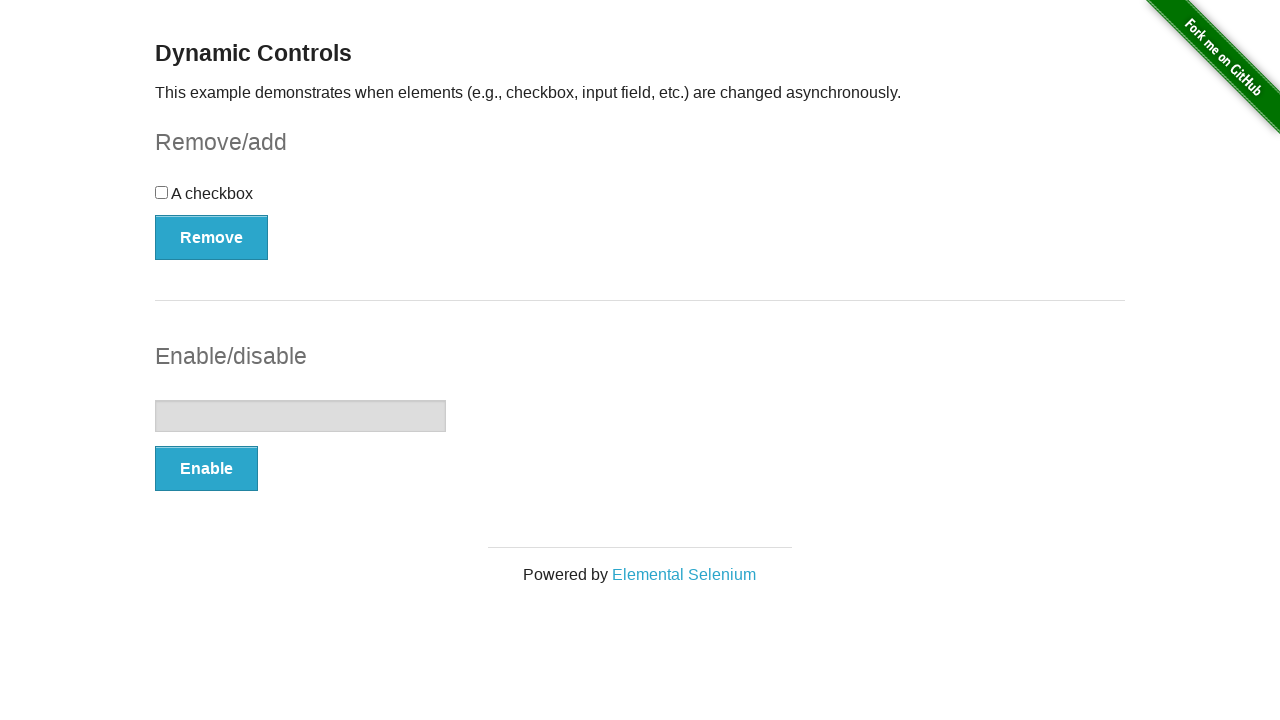

Clicked Remove button to remove the checkbox at (212, 237) on button[onclick='swapCheckbox()']
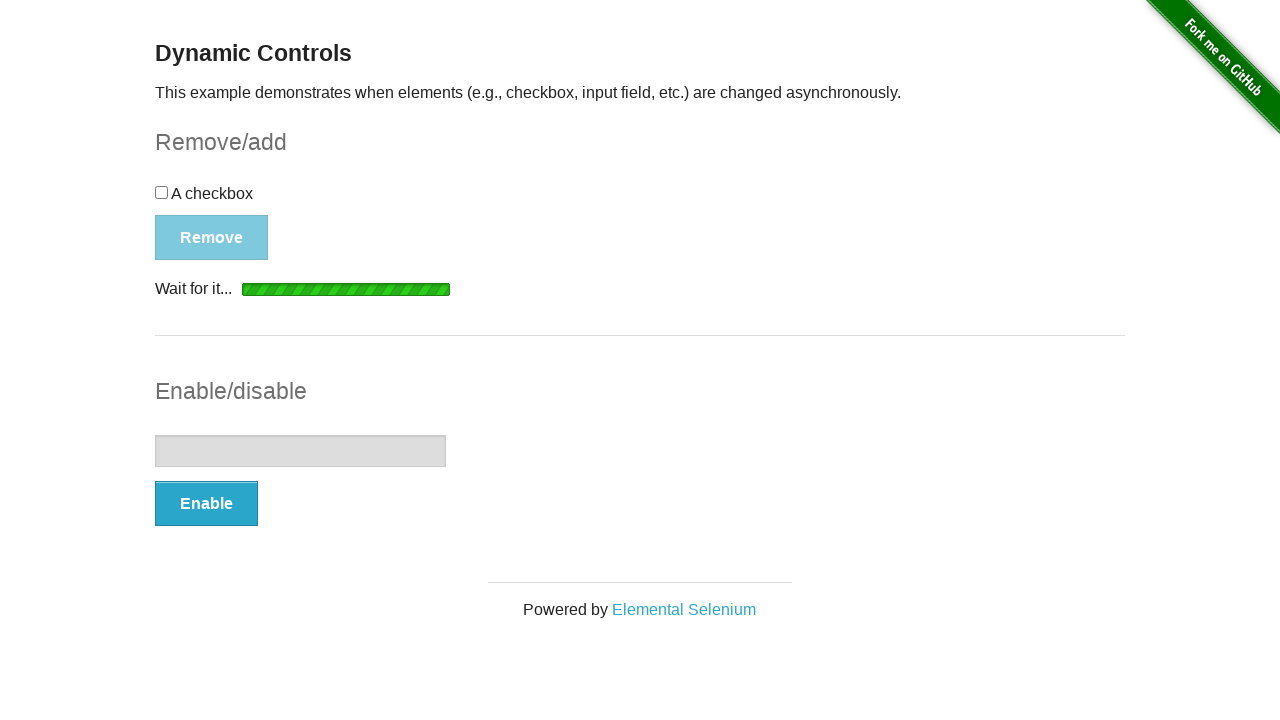

Add button appeared after checkbox was removed
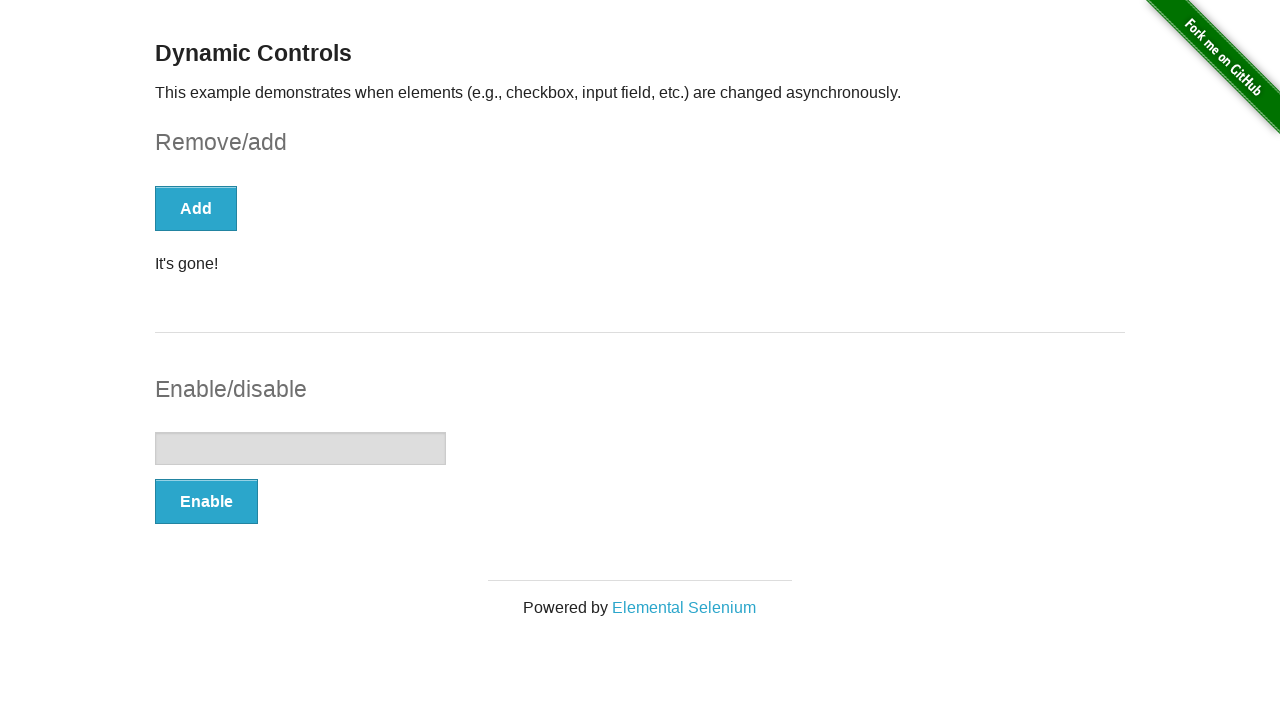

Clicked Add button to restore the checkbox at (196, 208) on button[onclick='swapCheckbox()']
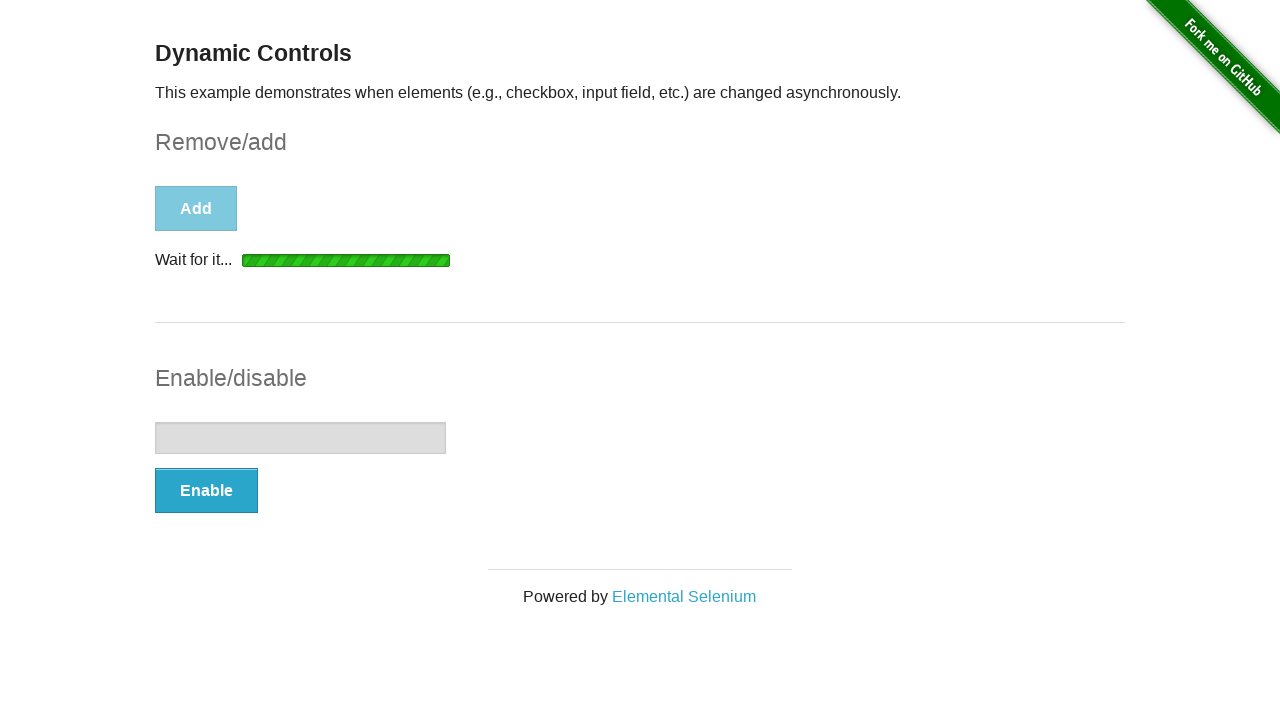

Checkbox element appeared on the page
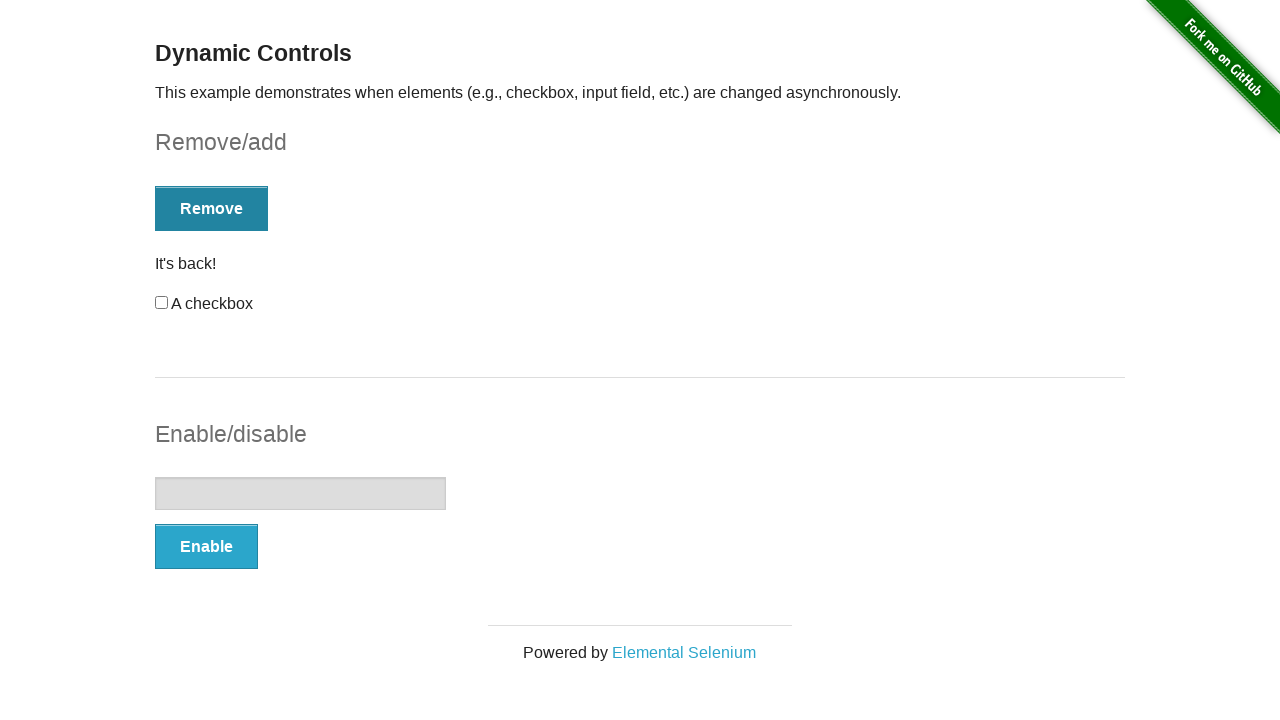

Clicked the checkbox to toggle it at (162, 303) on #checkbox
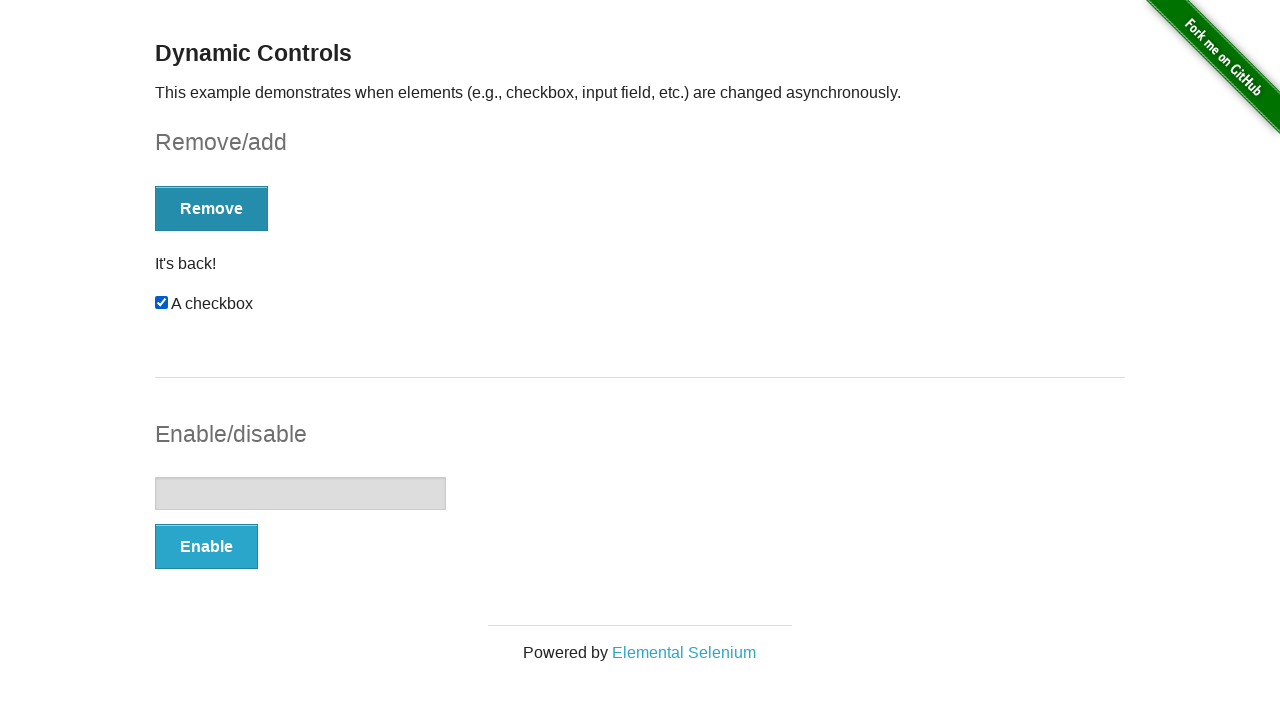

Remove button is visible again after checkbox interaction
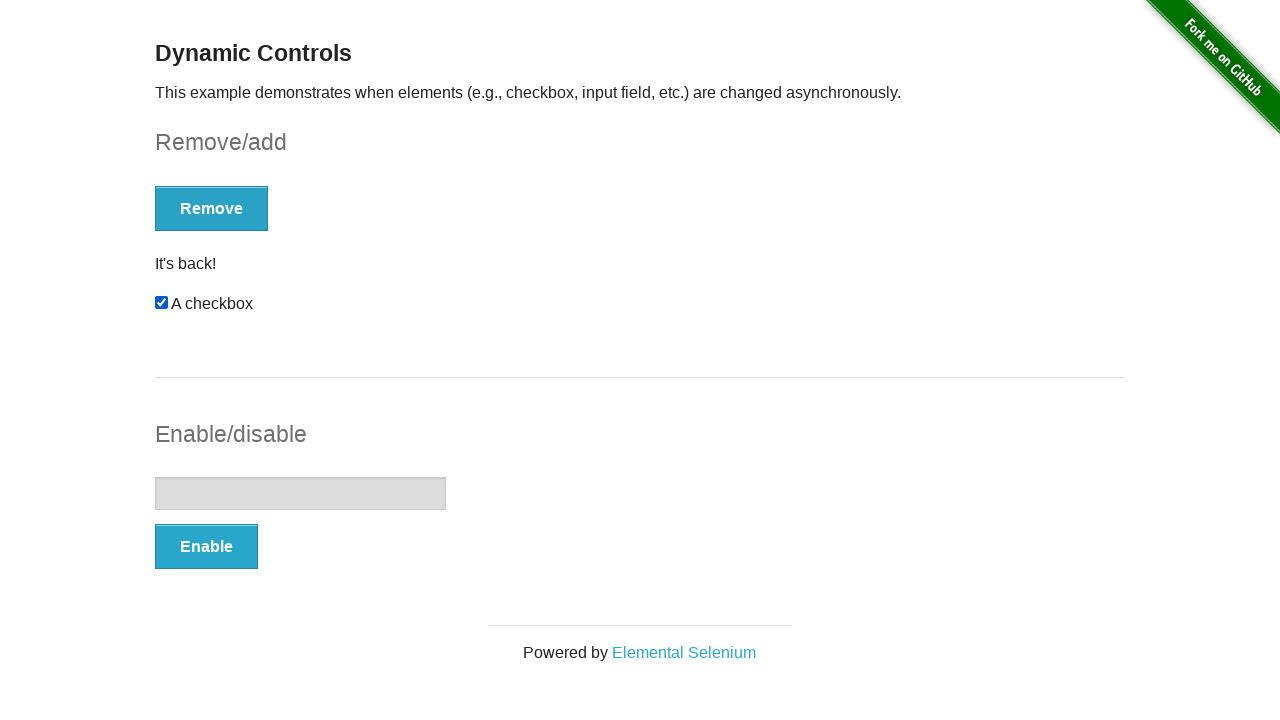

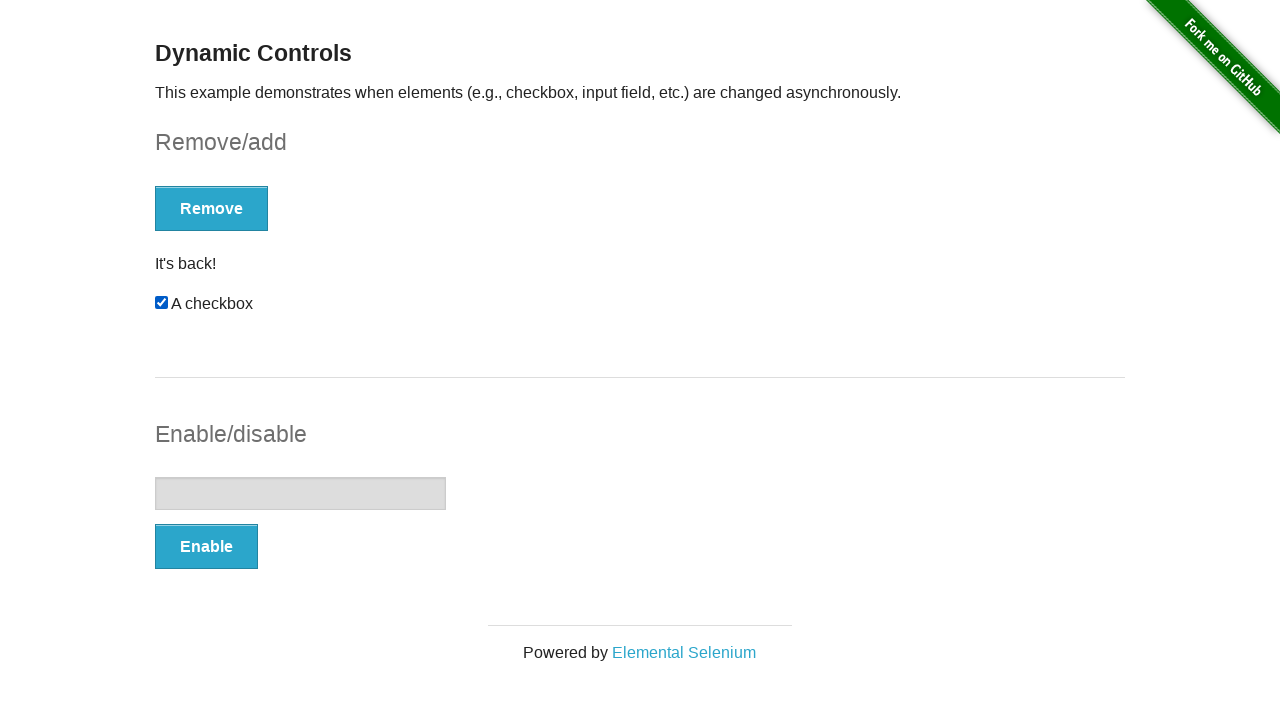